Tests registration form functionality by filling various form fields including text inputs, radio buttons, checkboxes, and dropdown selections

Starting URL: https://demo.automationtesting.in/Register.html

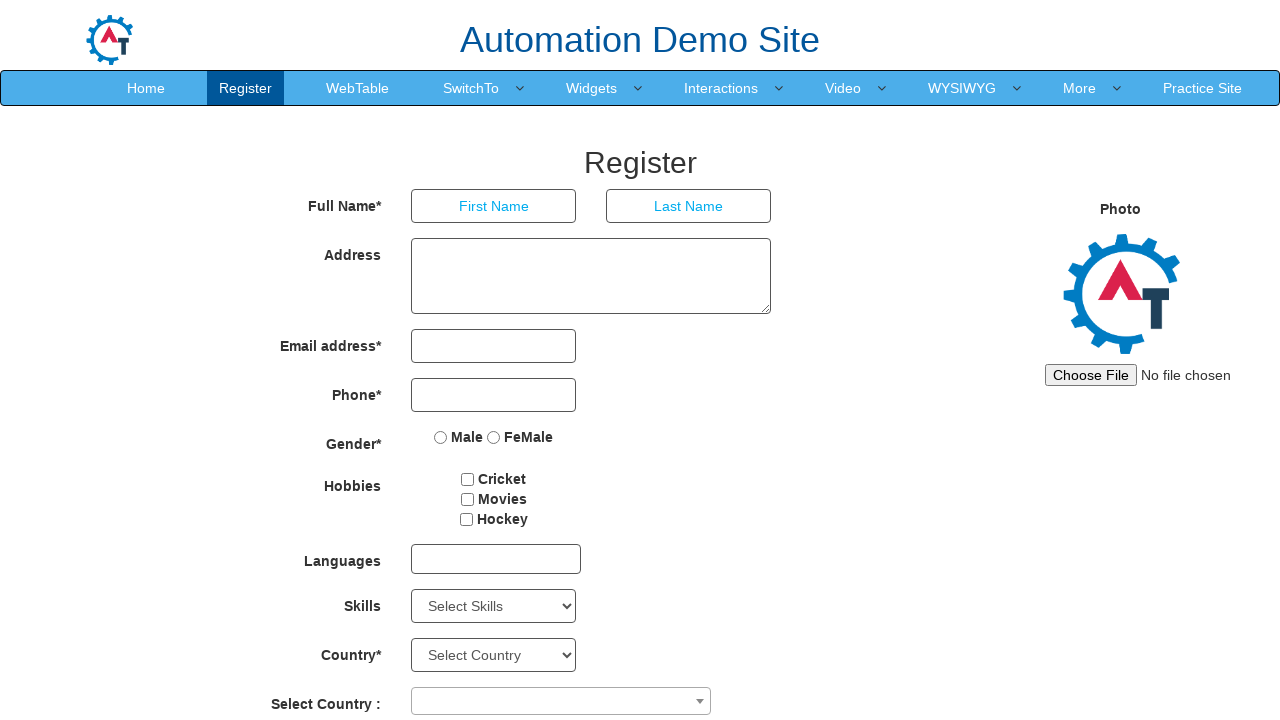

Filled first name field with 'Lochani' on xpath=//input[@placeholder='First Name']
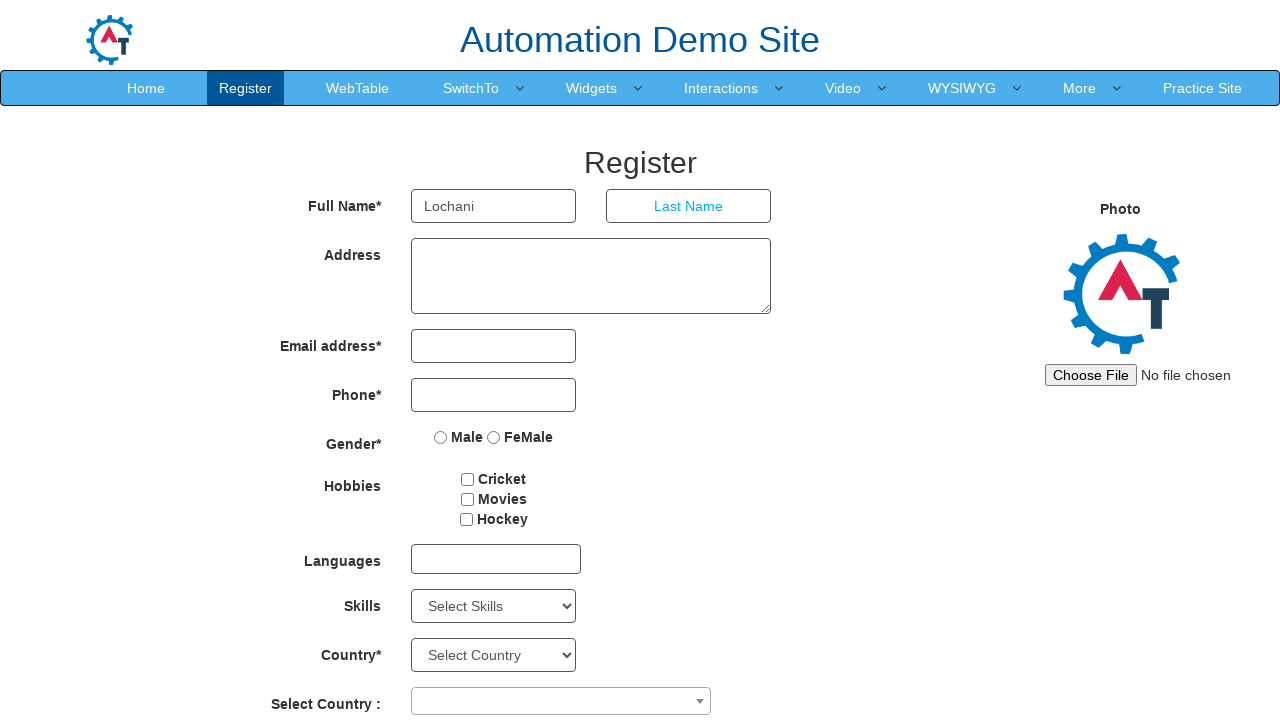

Filled last name field with 'Vilehya' on xpath=//input[@placeholder='Last Name']
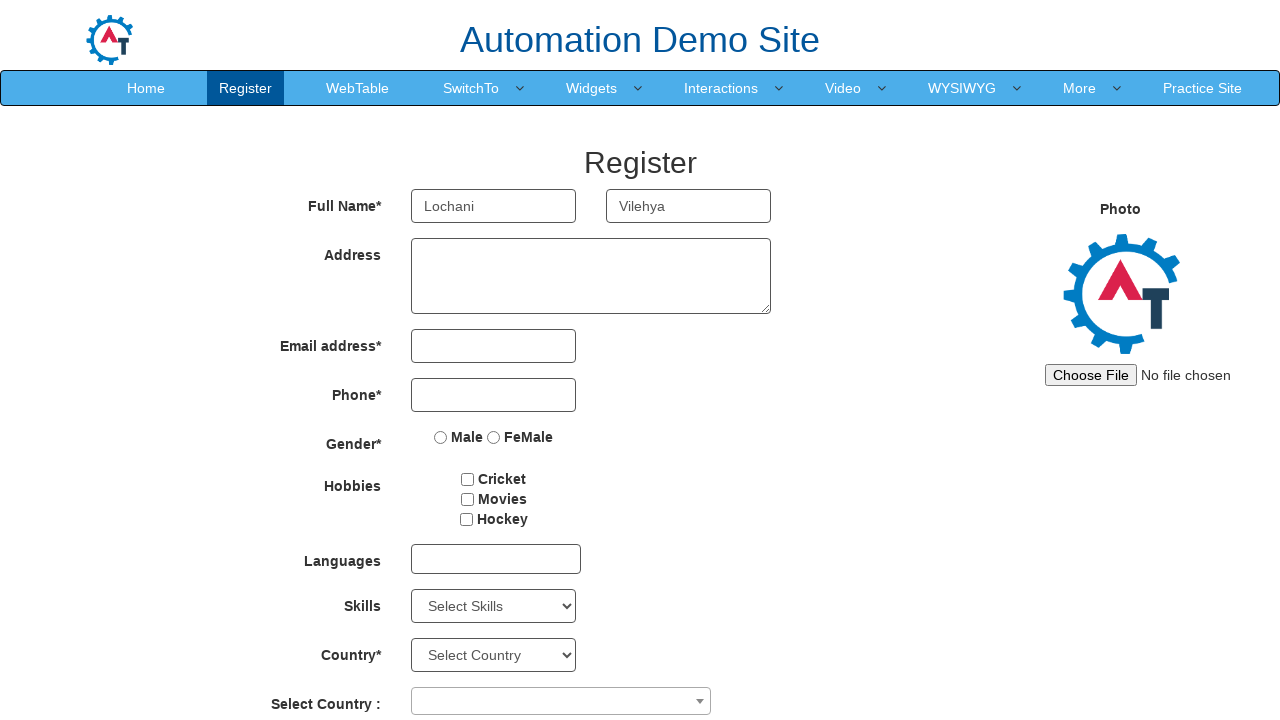

Filled email field with 'lochu5vilehya@gmail.com' on xpath=//input[@type='email']
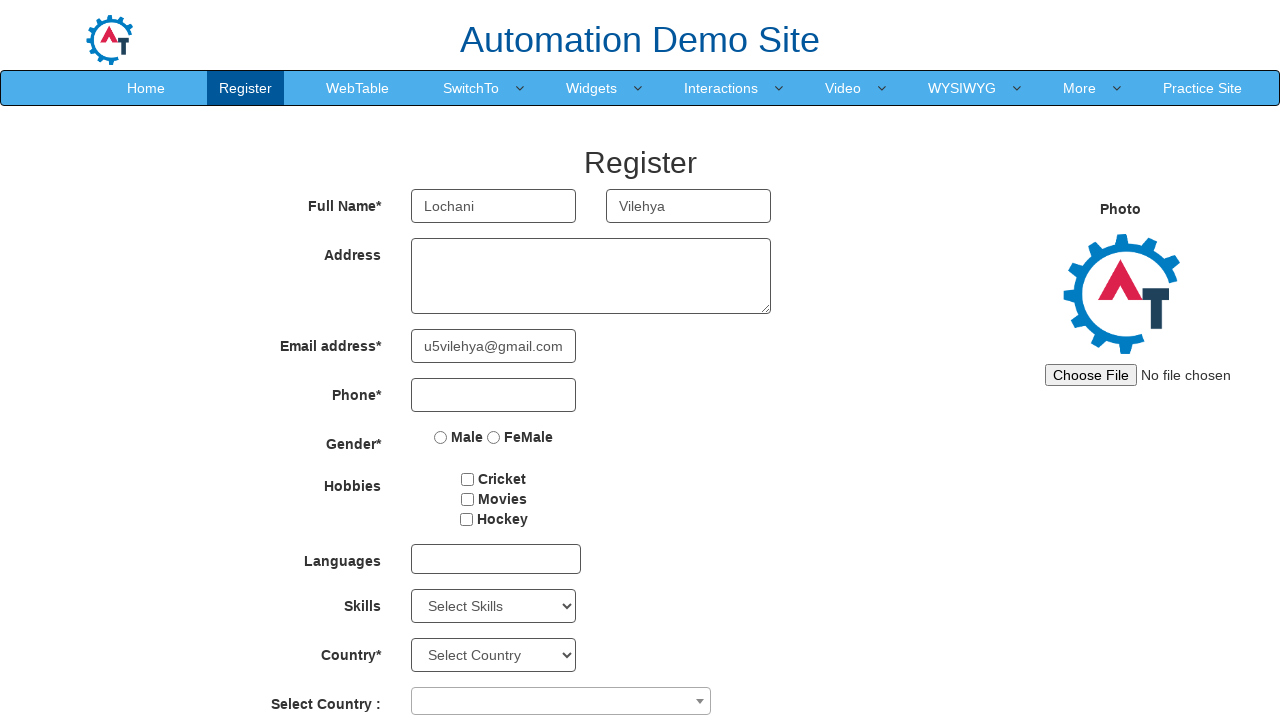

Filled phone number field with '8341130962' on xpath=//input[@type='tel']
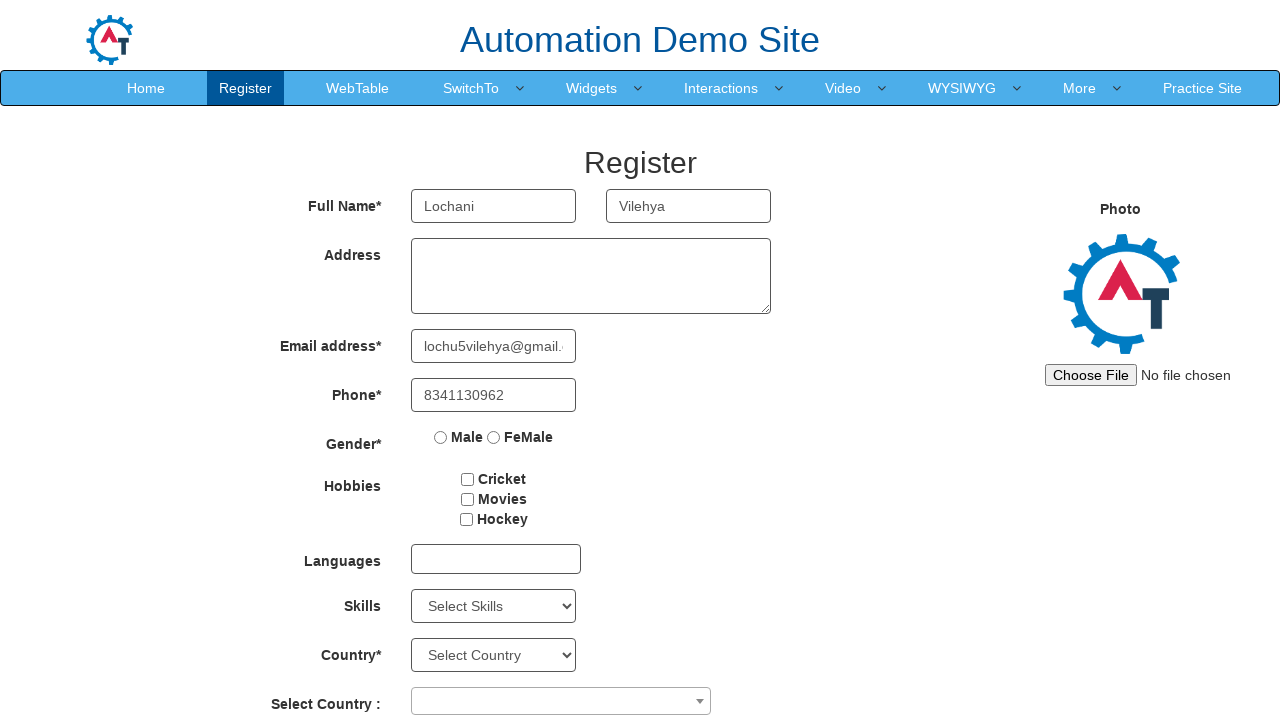

Selected Female radio button at (494, 437) on input[value='FeMale']
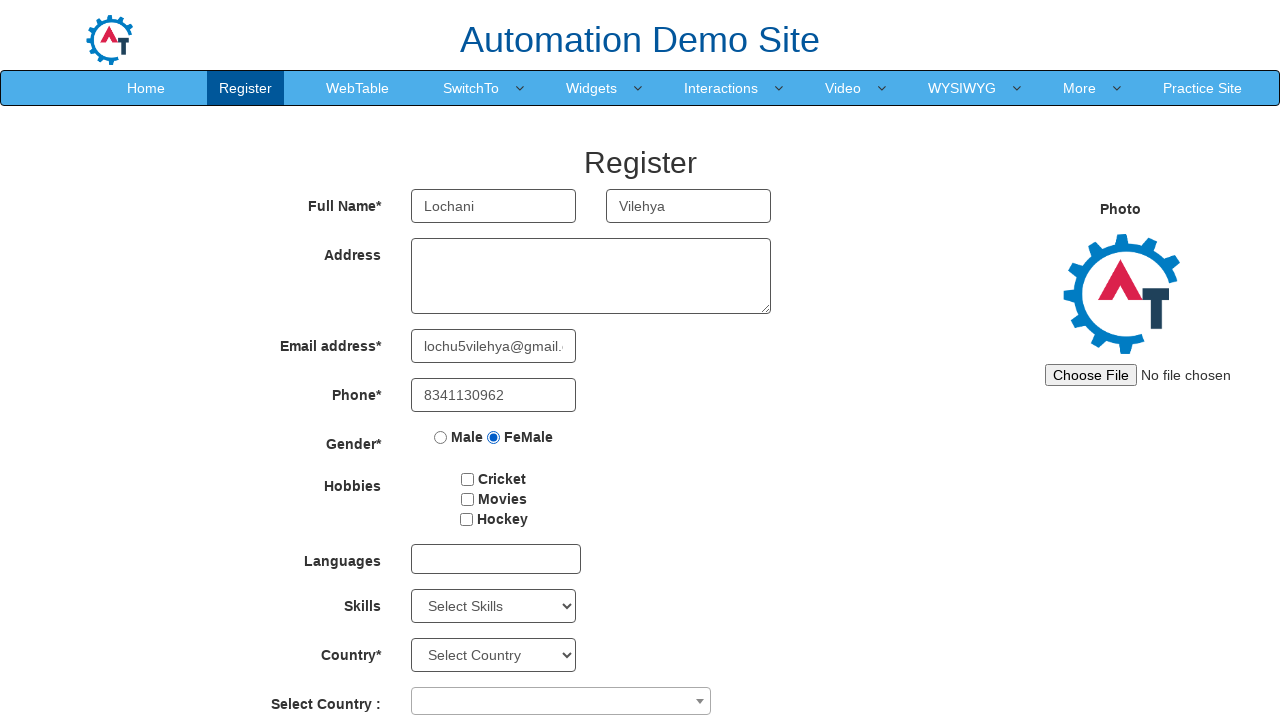

Checked checkbox3 at (466, 519) on #checkbox3
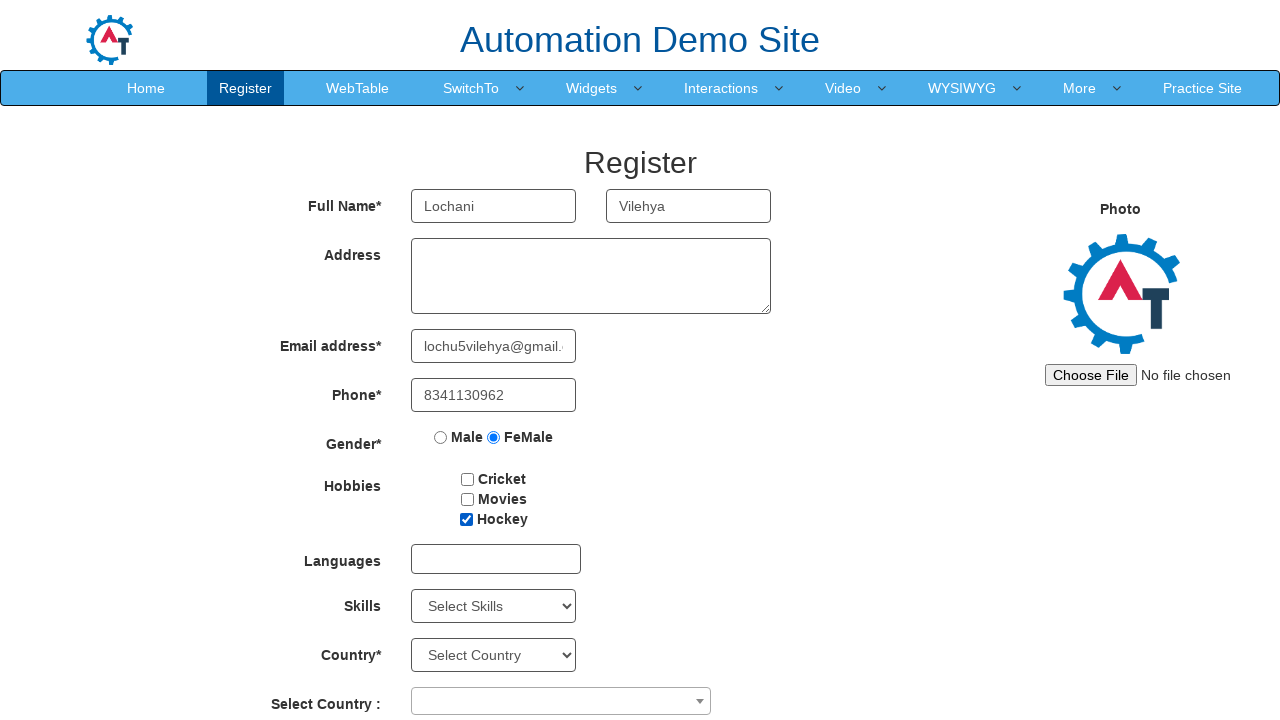

Checked checkbox1 at (468, 479) on #checkbox1
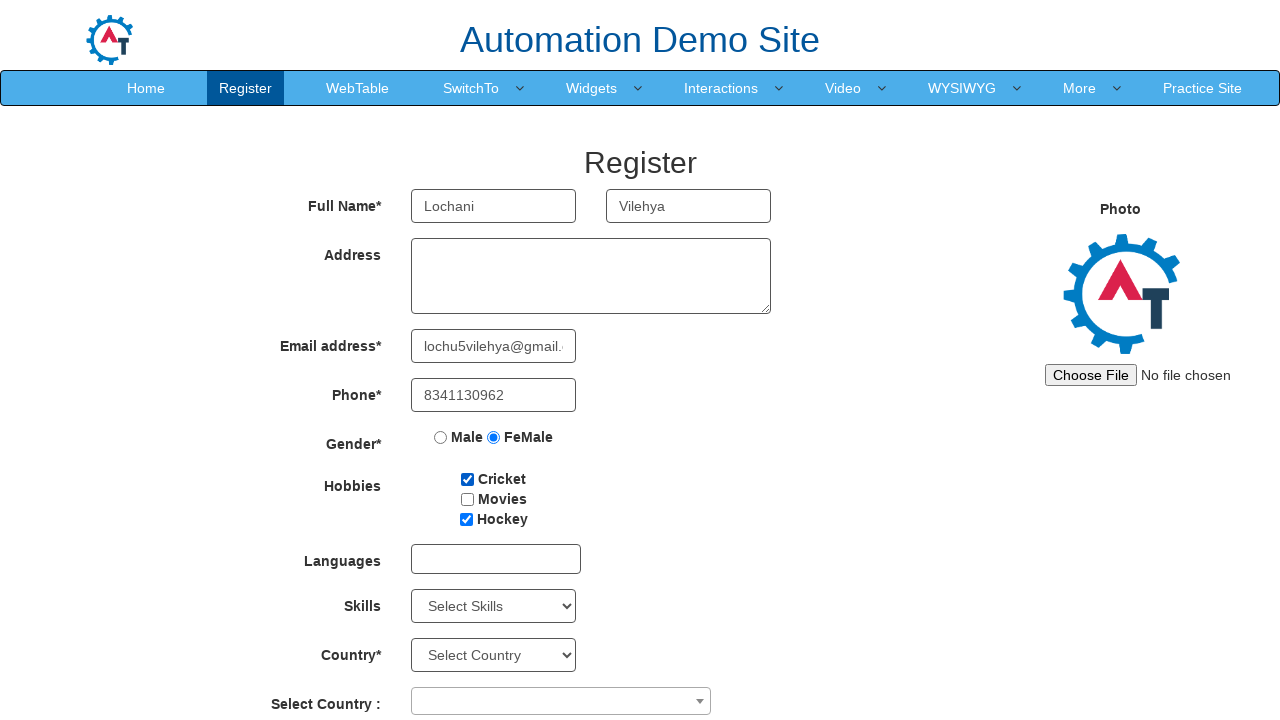

Unchecked checkbox3 at (466, 519) on #checkbox3
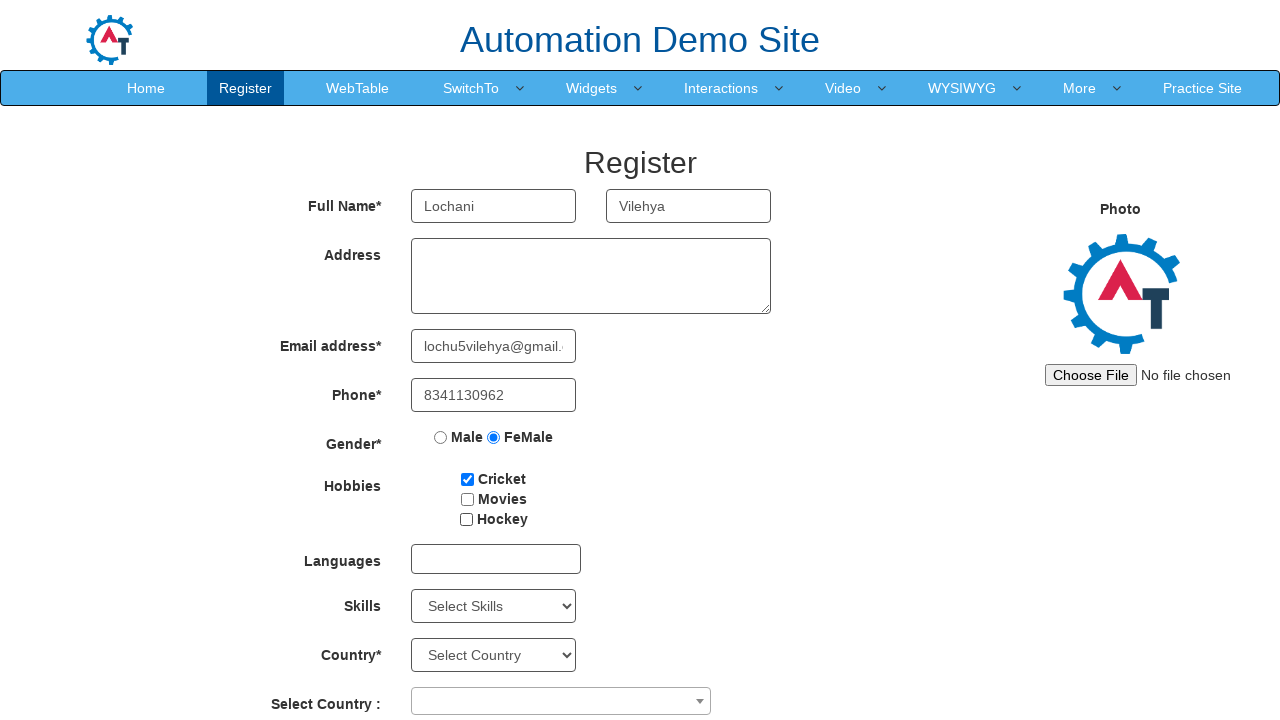

Selected 'Adobe InDesign' from Skills dropdown by label on select[id='Skills']
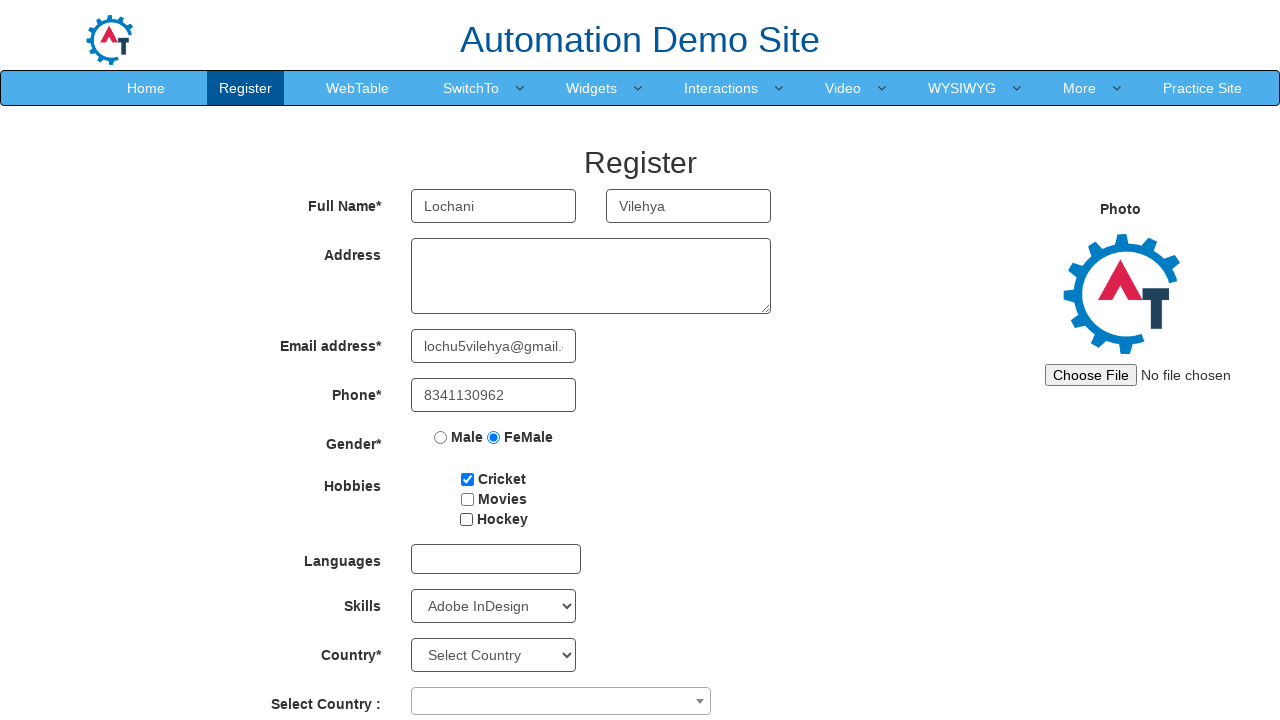

Retrieved all options from Skills dropdown
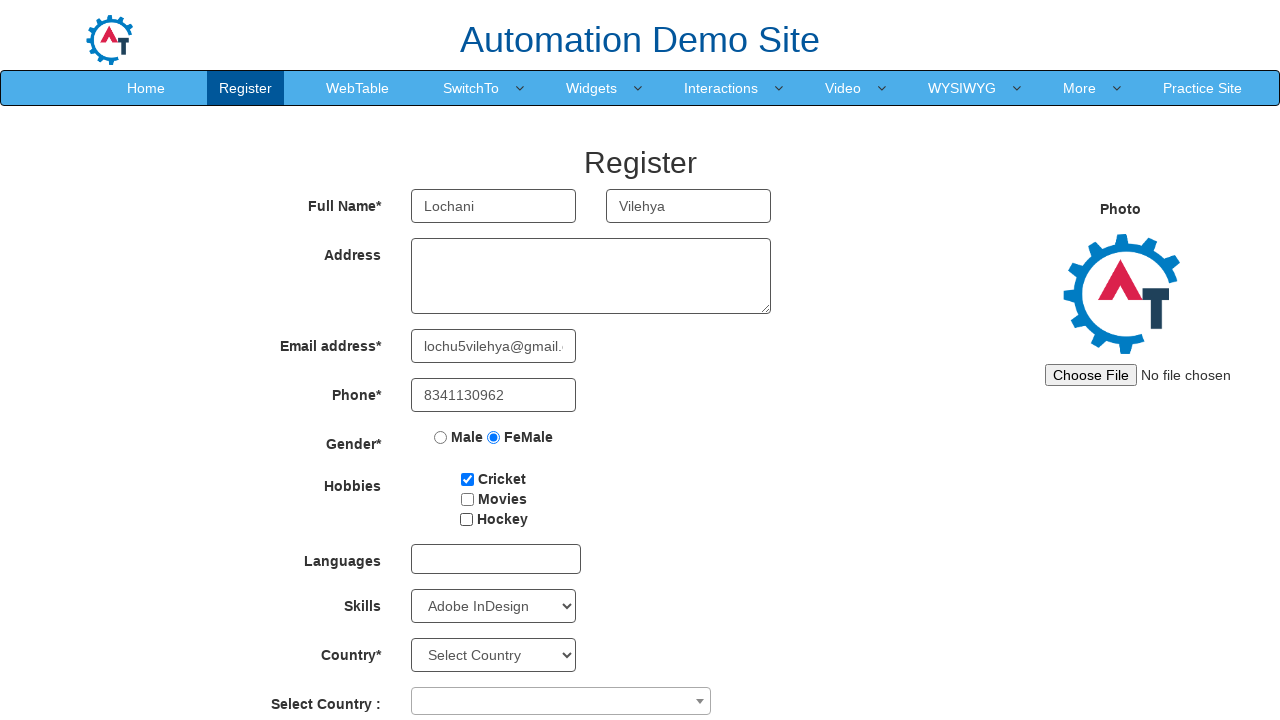

Selected option at index 15 from Skills dropdown on select[id='Skills']
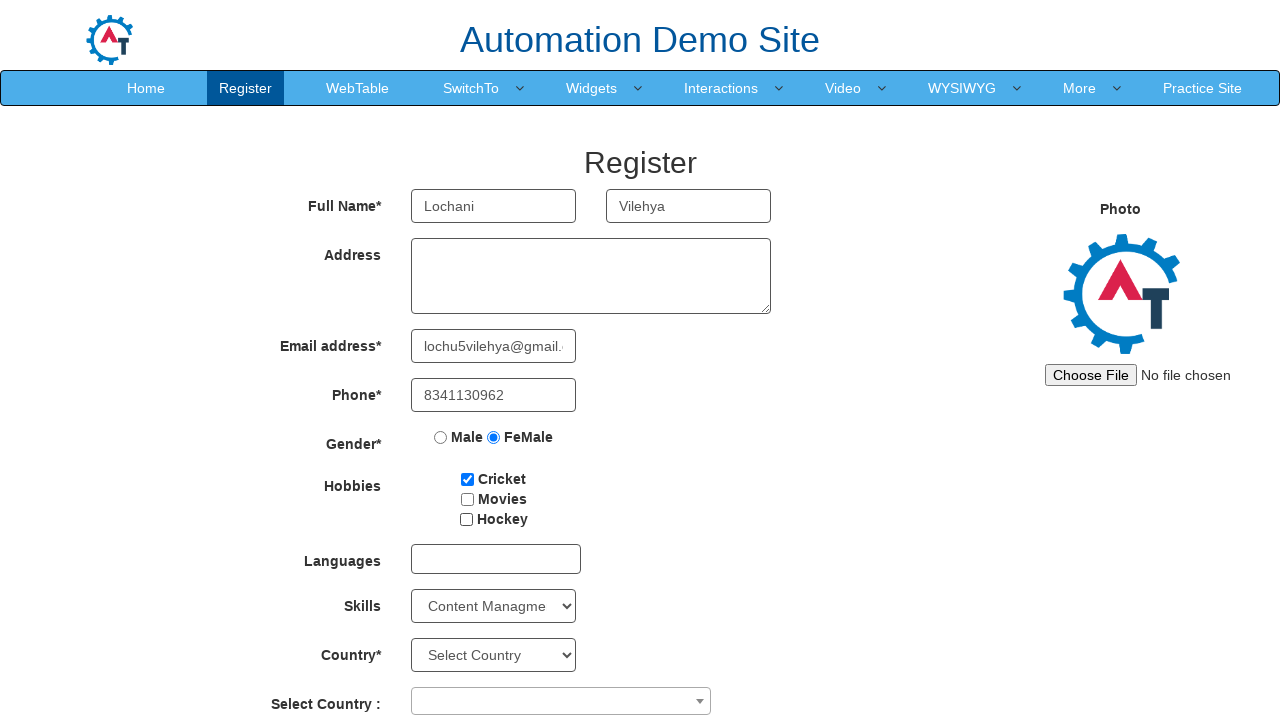

Selected 'HTML' from Skills dropdown by value on select[id='Skills']
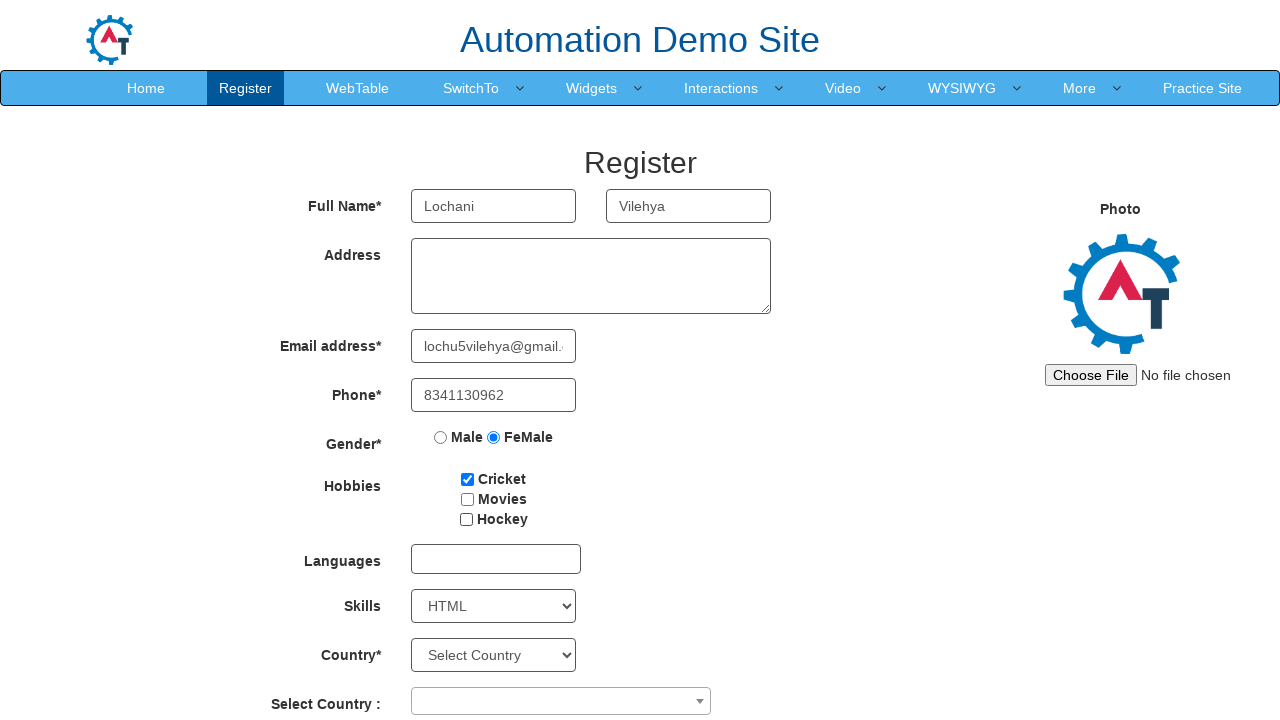

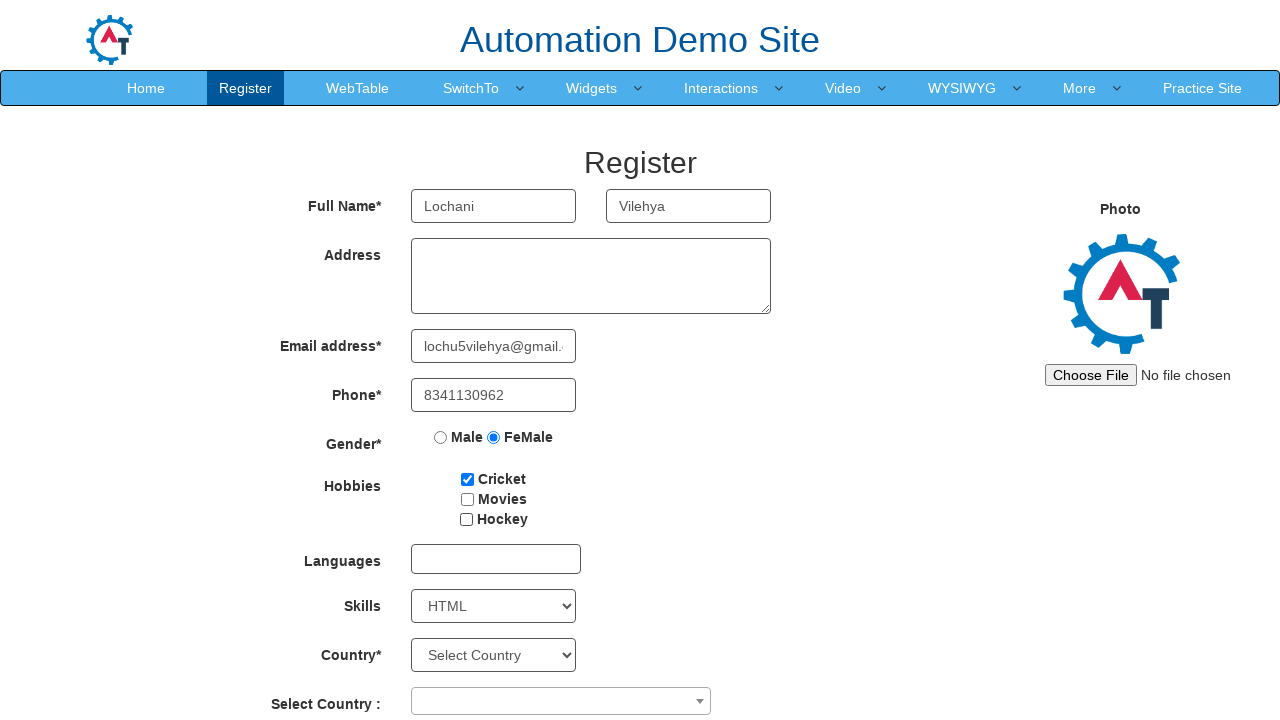